Tests navigation to cart page by clicking the cart link

Starting URL: https://www.demoblaze.com/

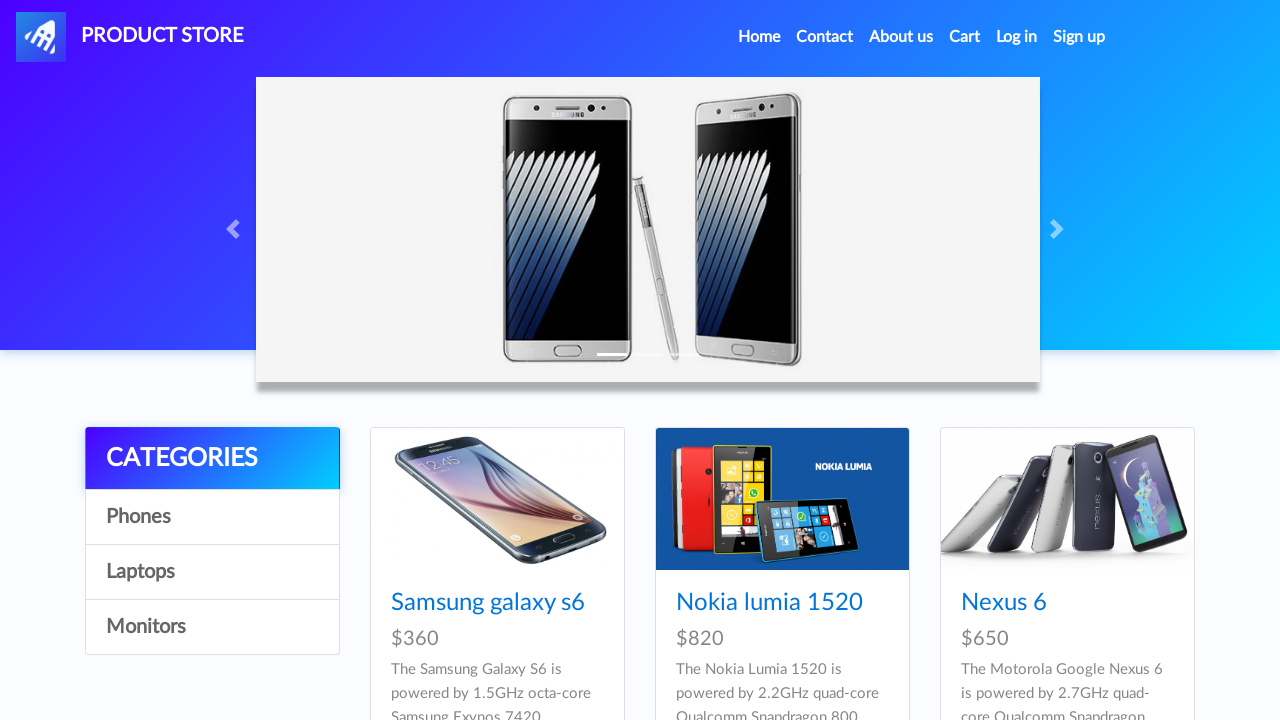

Clicked cart link at (965, 37) on #cartur
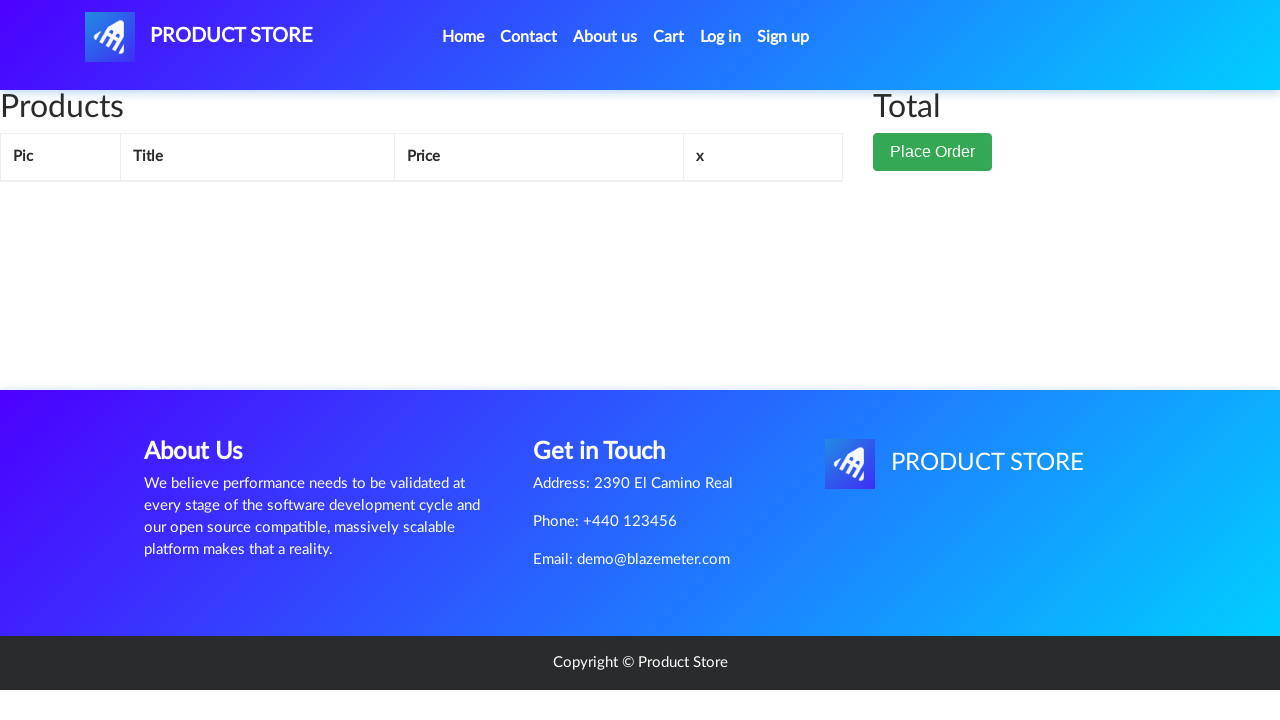

Cart page loaded successfully
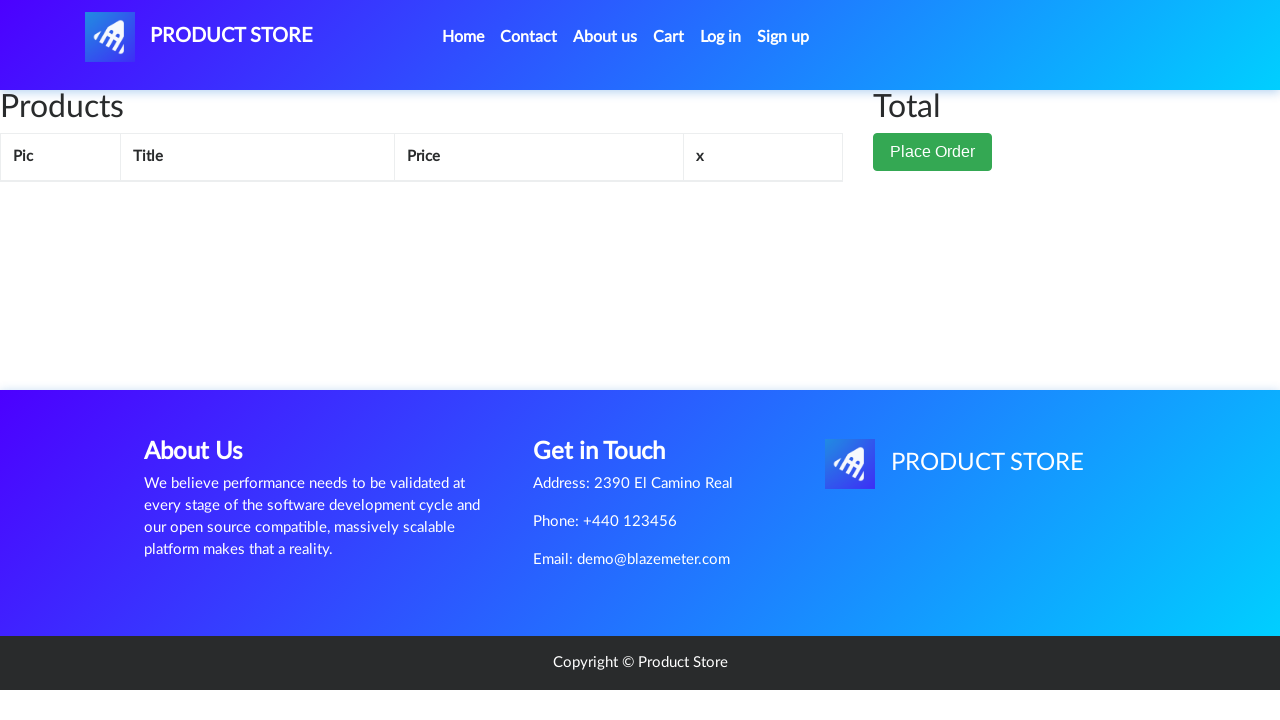

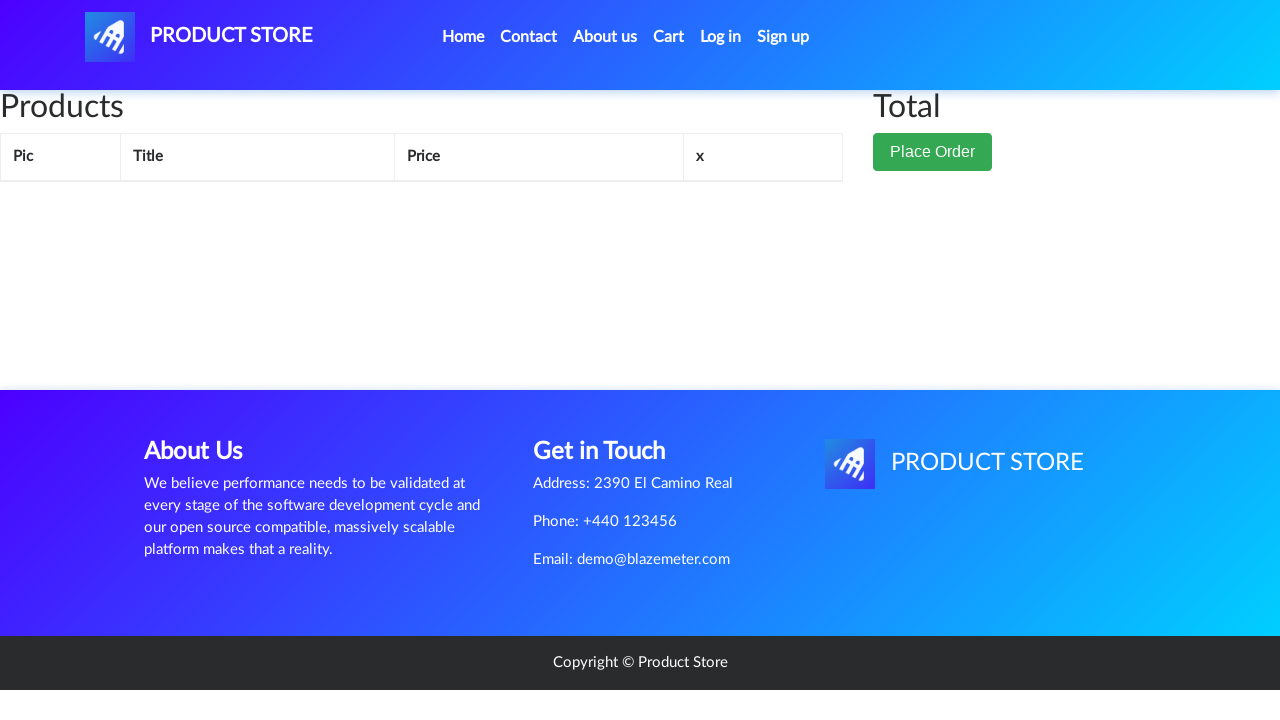